Tests scrolling functionality by navigating to scrollbars page and scrolling to reveal a hidden button

Starting URL: http://uitestingplayground.com

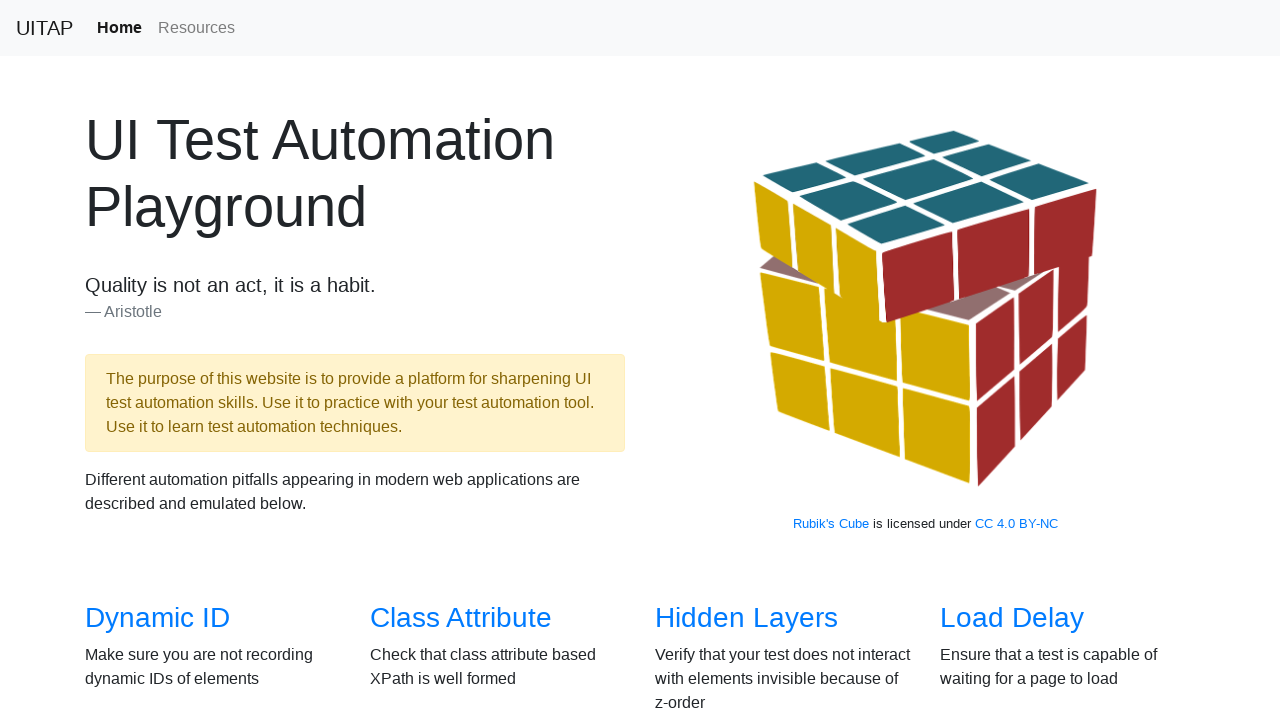

Clicked on Scrollbars link to navigate to scrollbars page at (148, 361) on a[href='/scrollbars']
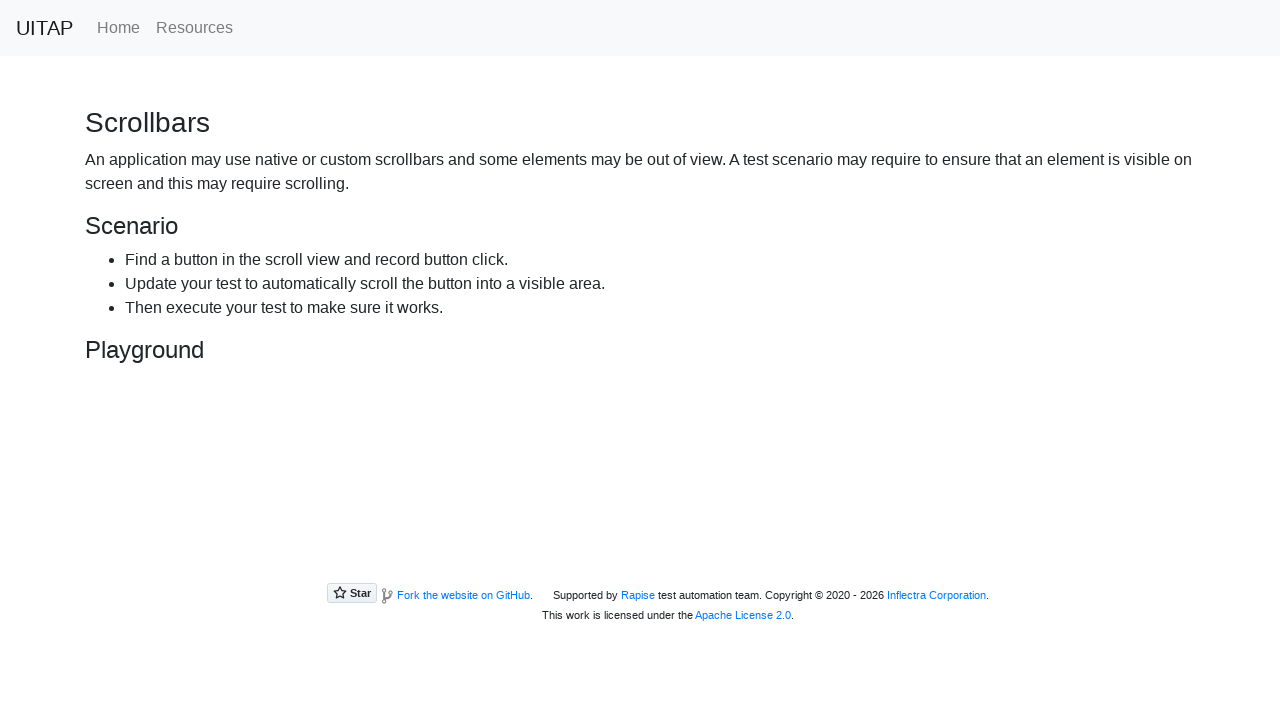

Scrolled to reveal the hidden button
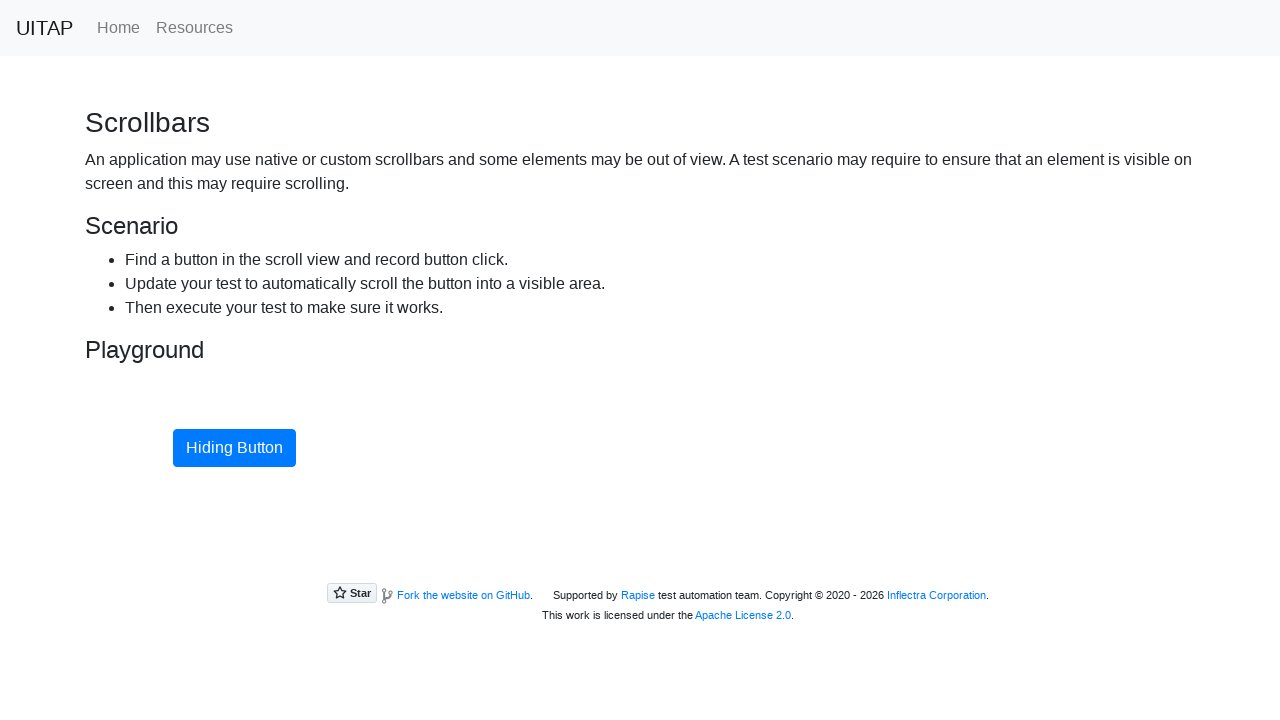

Verified that the hiding button is visible with correct text
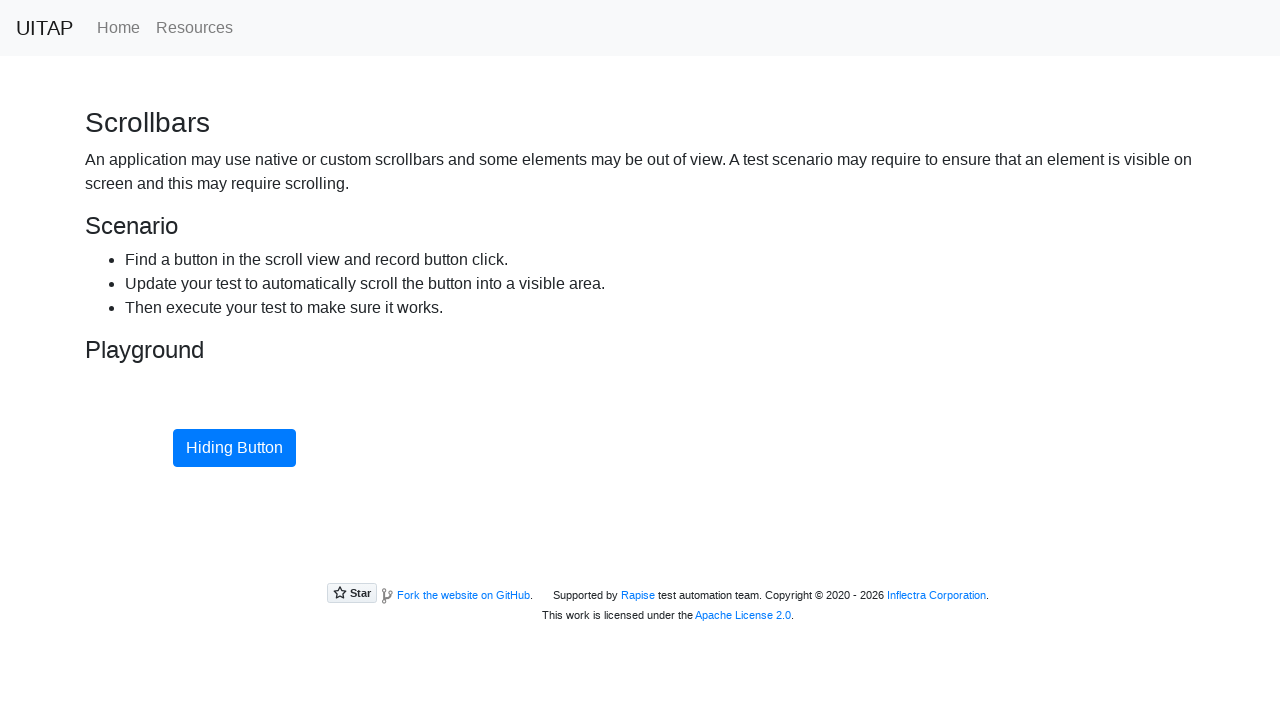

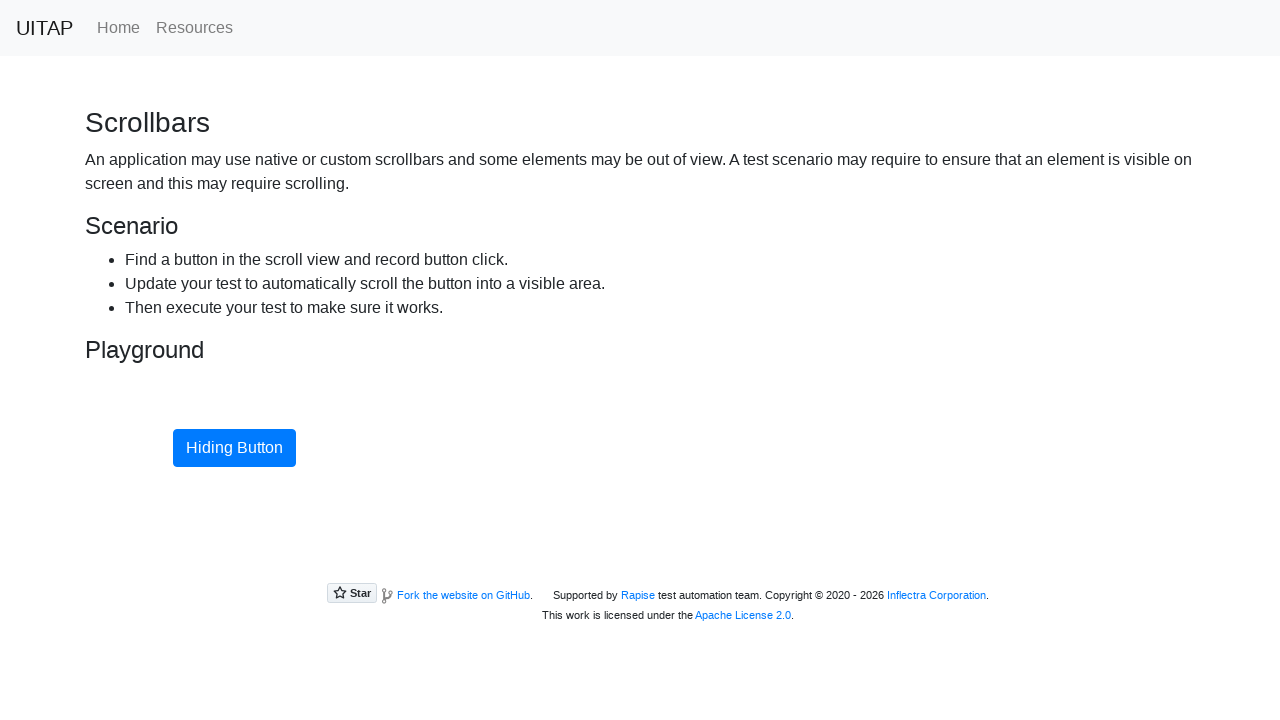